Tests text input functionality by entering text into an input field and clicking a button that updates its label to the entered text

Starting URL: http://uitestingplayground.com/textinput

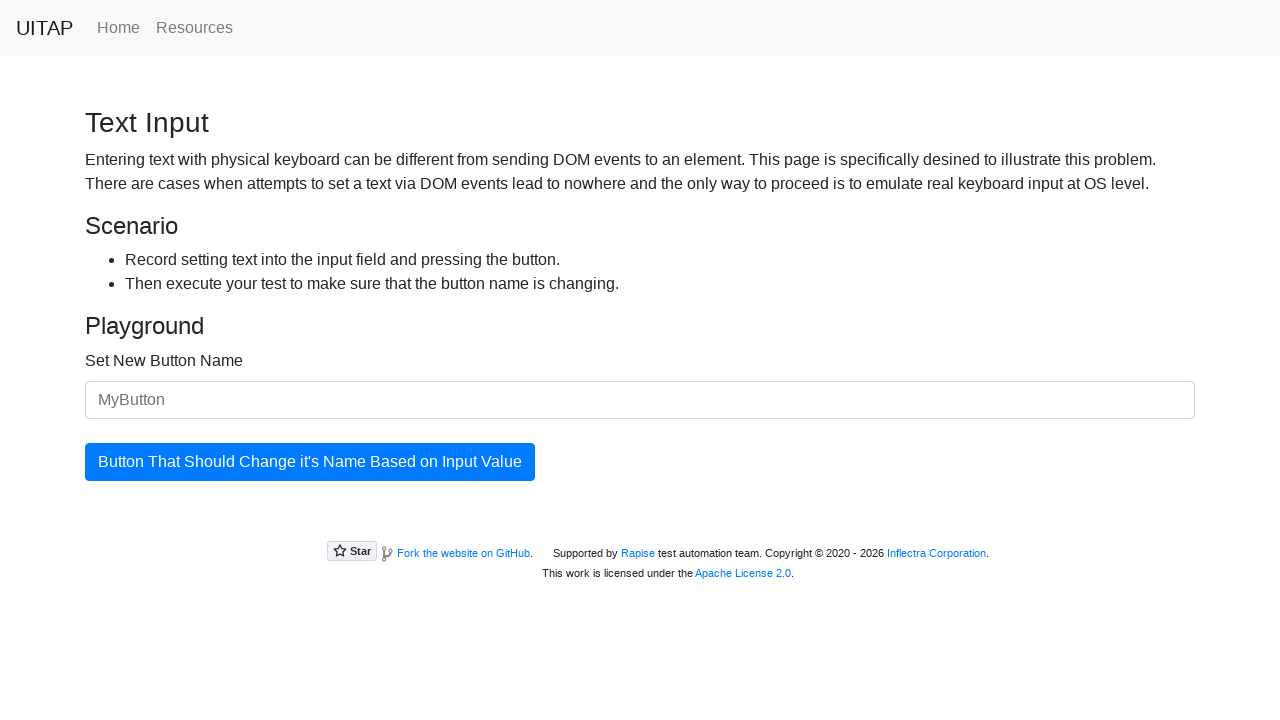

Filled input field with 'SkyPro' on #newButtonName
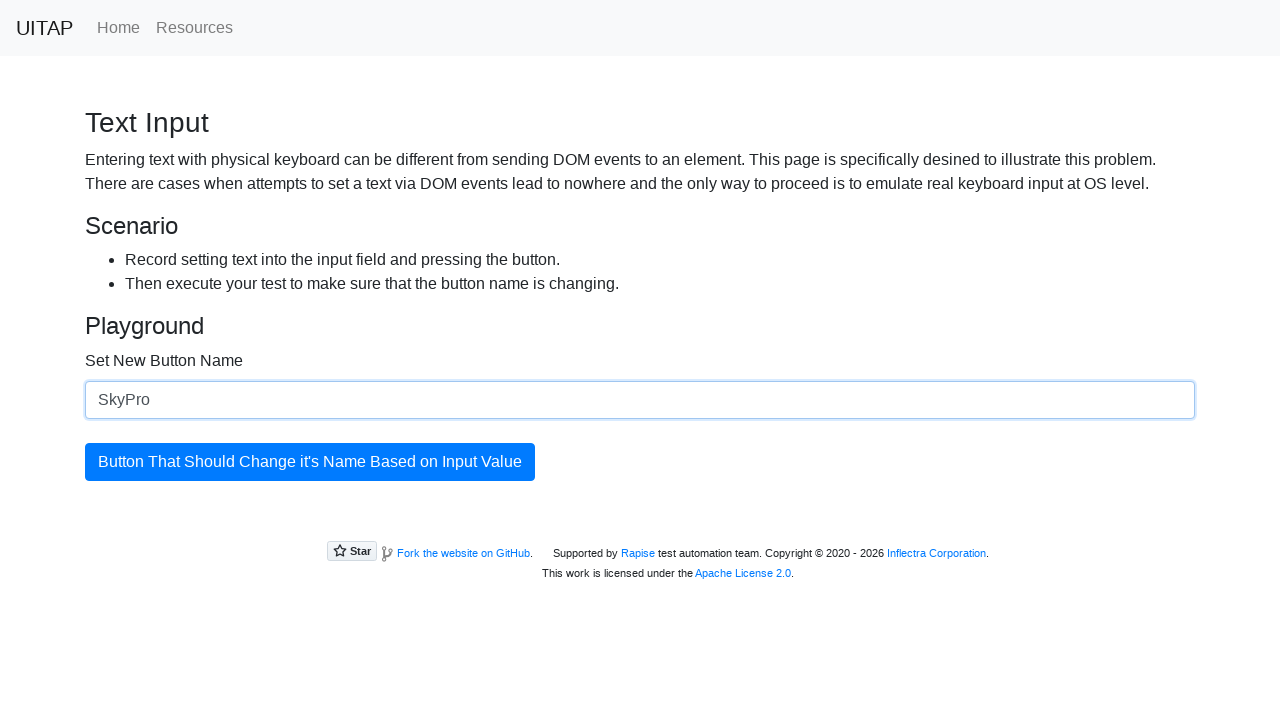

Clicked button to update its label at (310, 462) on #updatingButton
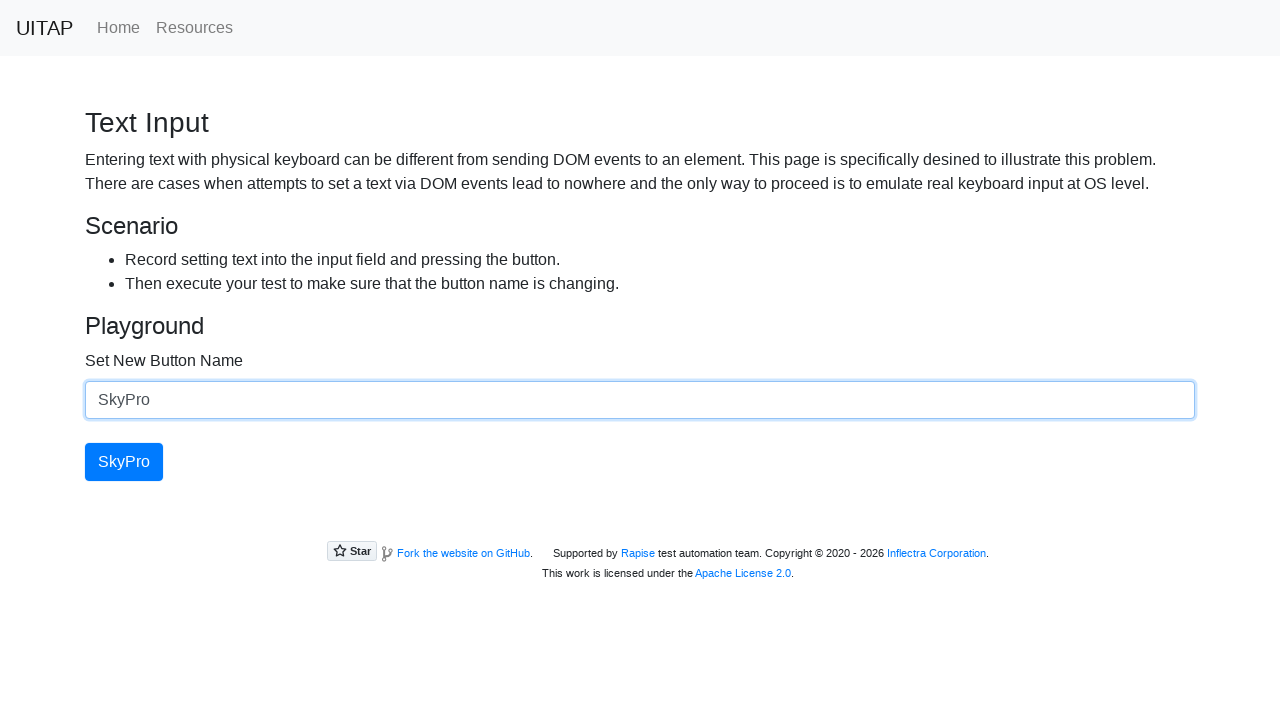

Button text updated successfully
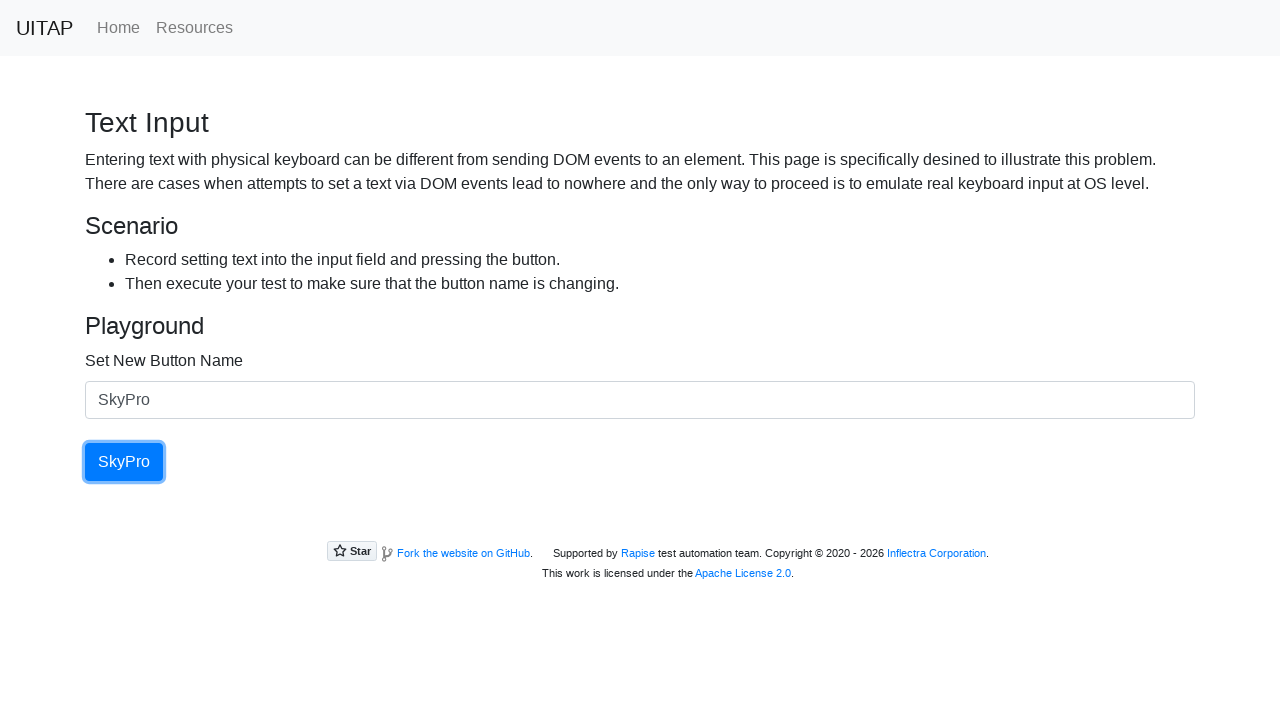

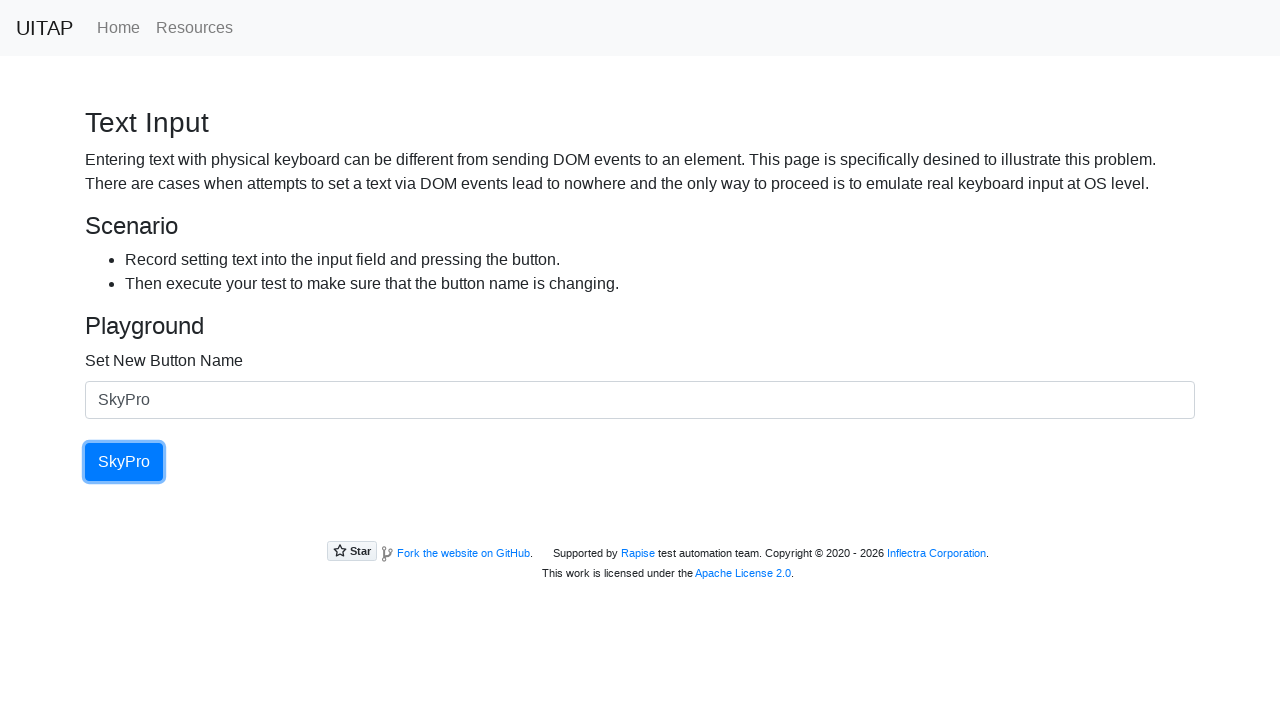